Tests that edits are cancelled when pressing Escape key

Starting URL: https://demo.playwright.dev/todomvc

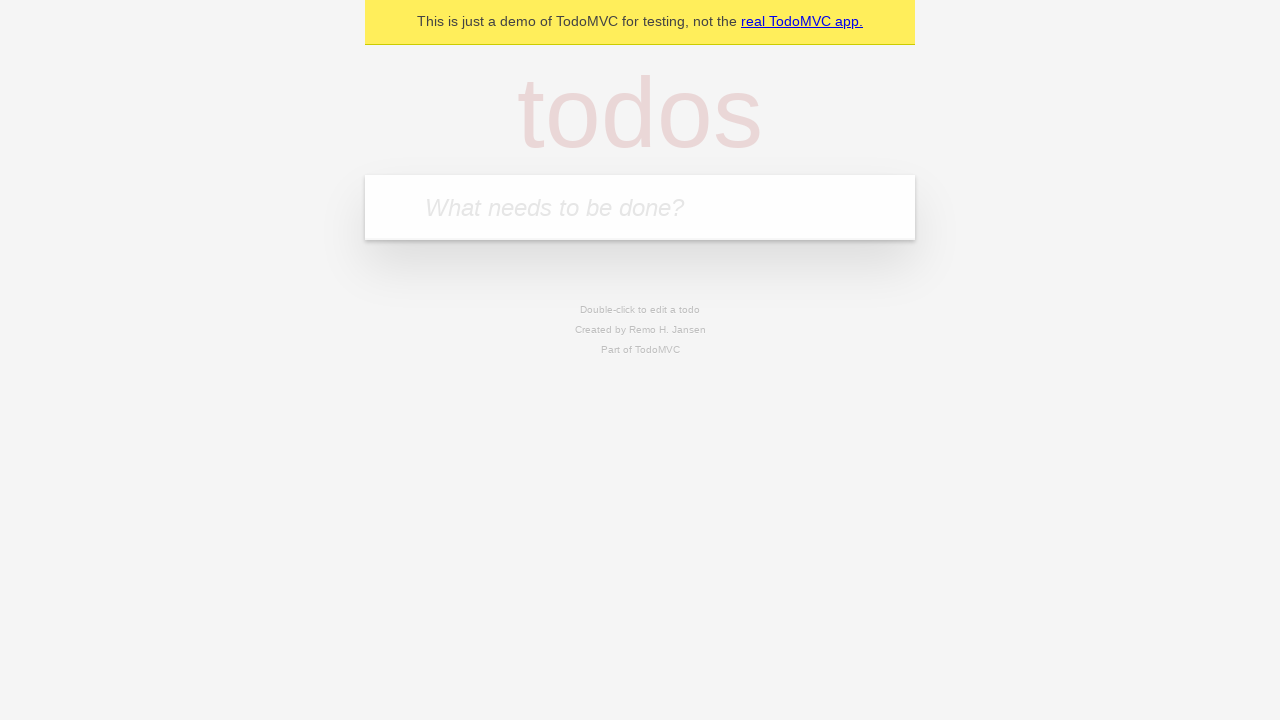

Filled new todo input with 'buy some cheese' on internal:attr=[placeholder="What needs to be done?"i]
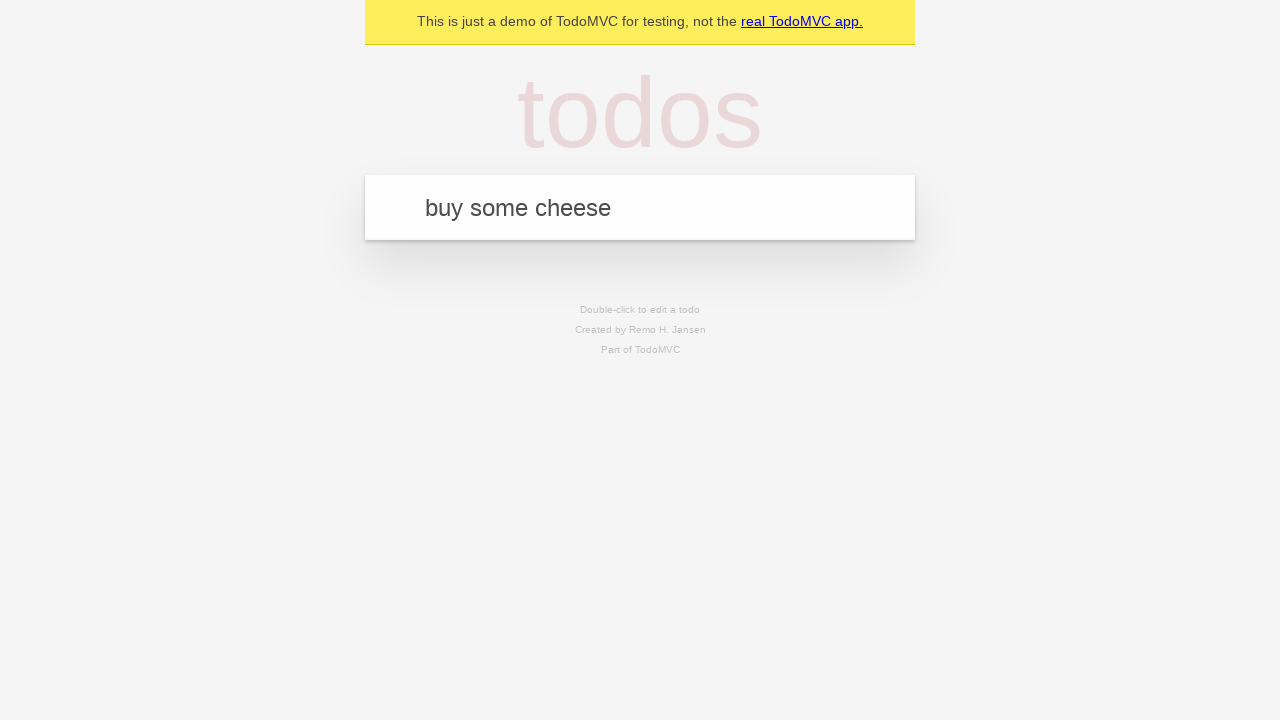

Pressed Enter to create todo 'buy some cheese' on internal:attr=[placeholder="What needs to be done?"i]
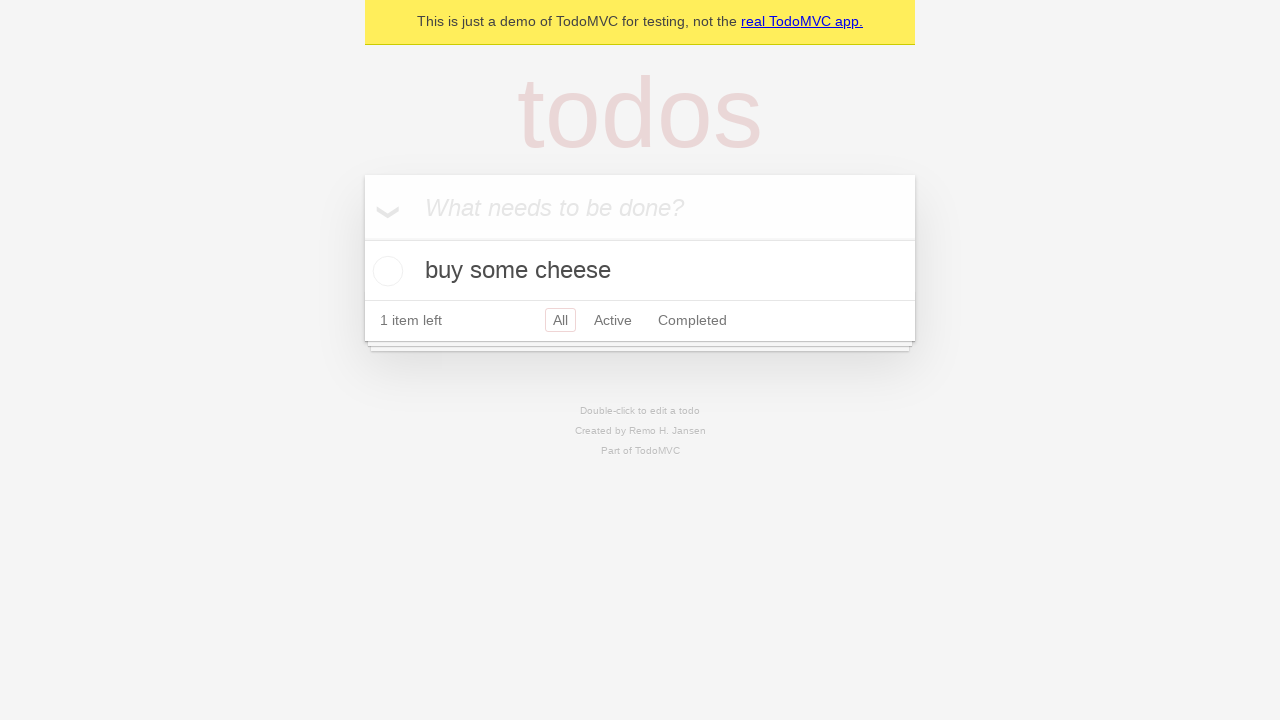

Filled new todo input with 'feed the cat' on internal:attr=[placeholder="What needs to be done?"i]
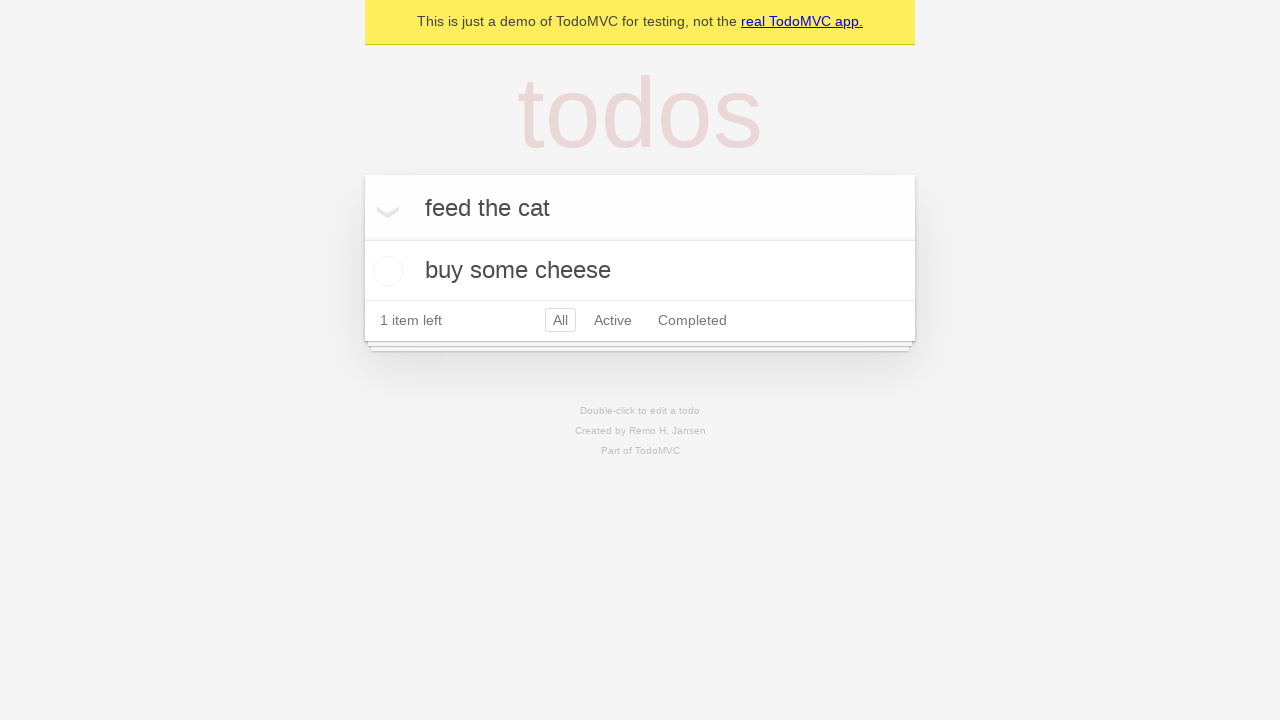

Pressed Enter to create todo 'feed the cat' on internal:attr=[placeholder="What needs to be done?"i]
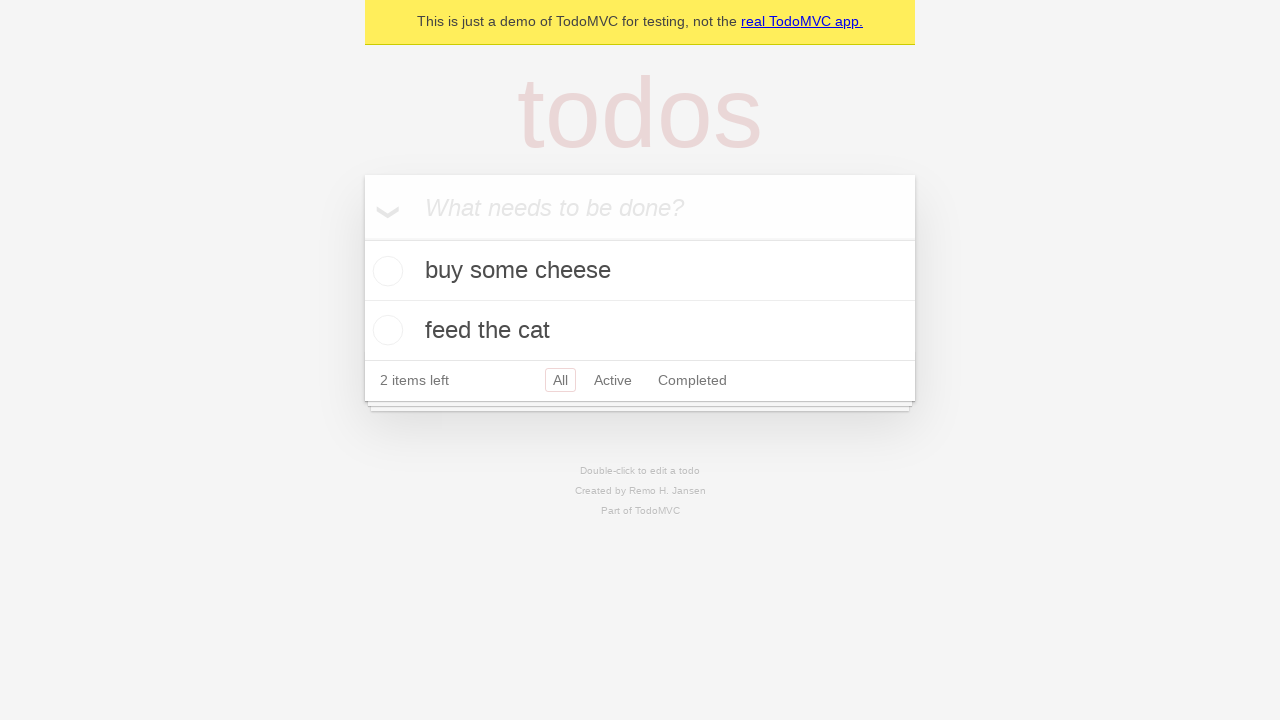

Filled new todo input with 'book a doctors appointment' on internal:attr=[placeholder="What needs to be done?"i]
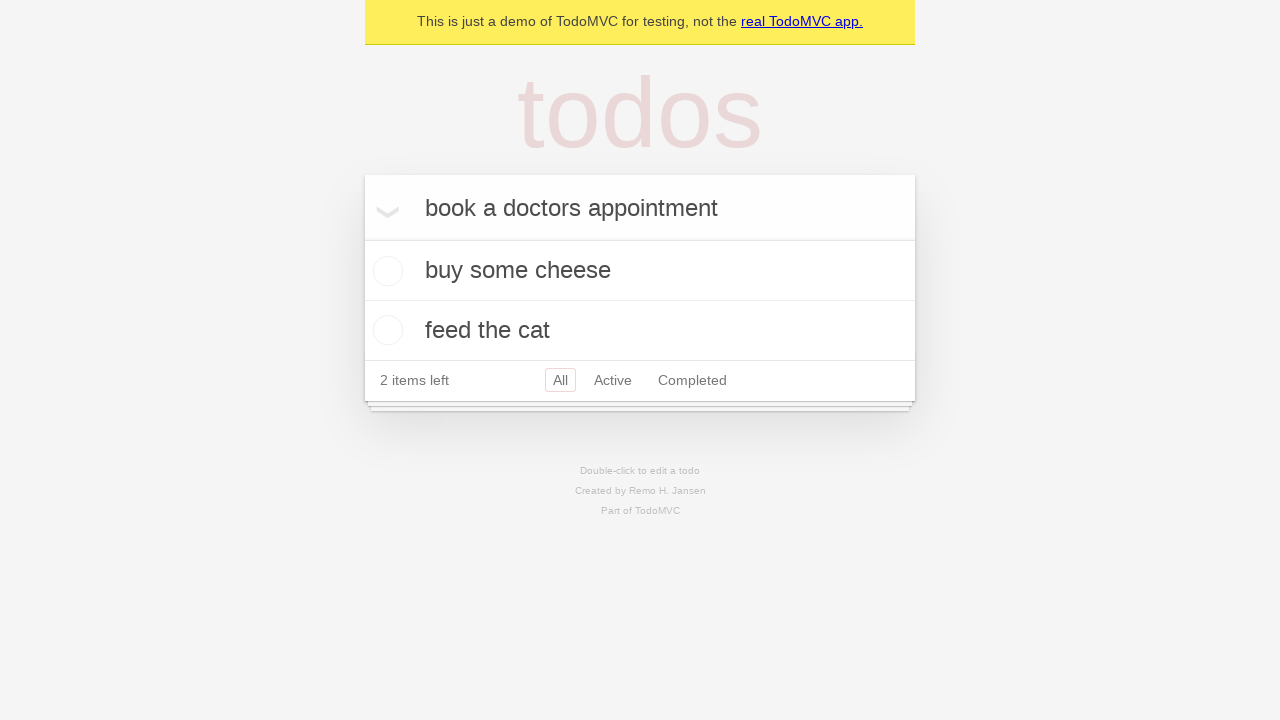

Pressed Enter to create todo 'book a doctors appointment' on internal:attr=[placeholder="What needs to be done?"i]
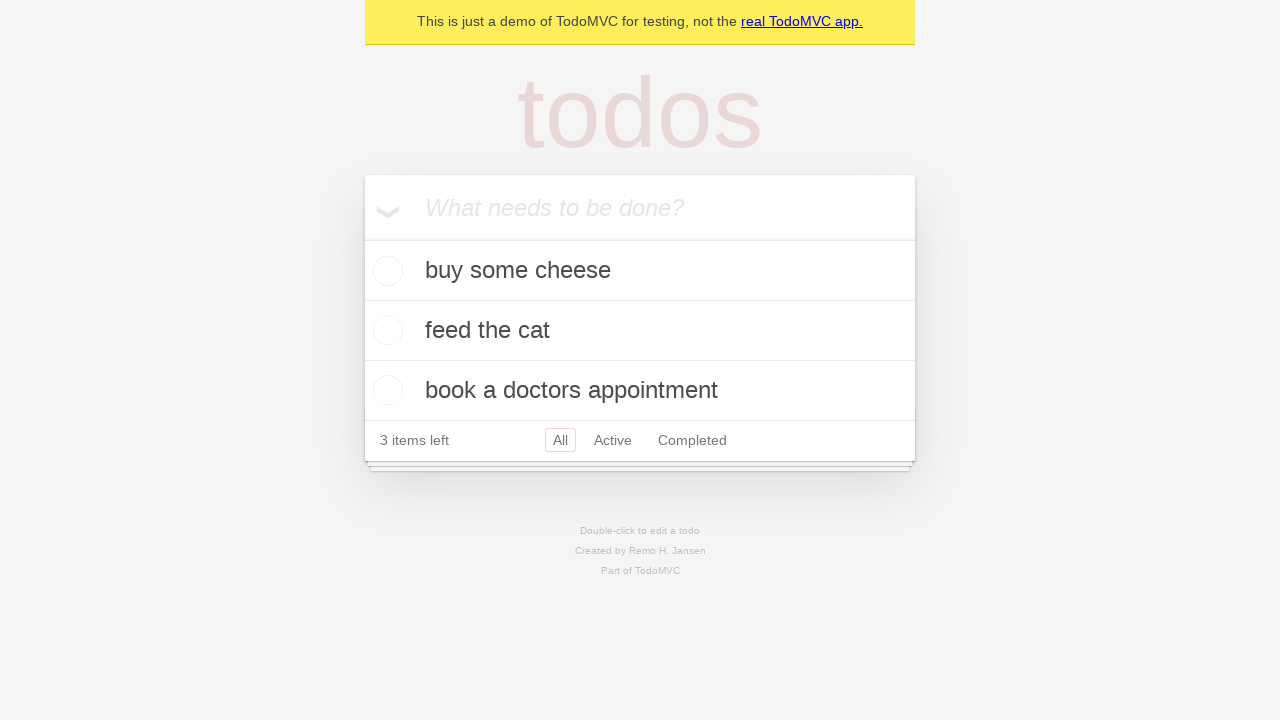

Waited for todo items to be loaded
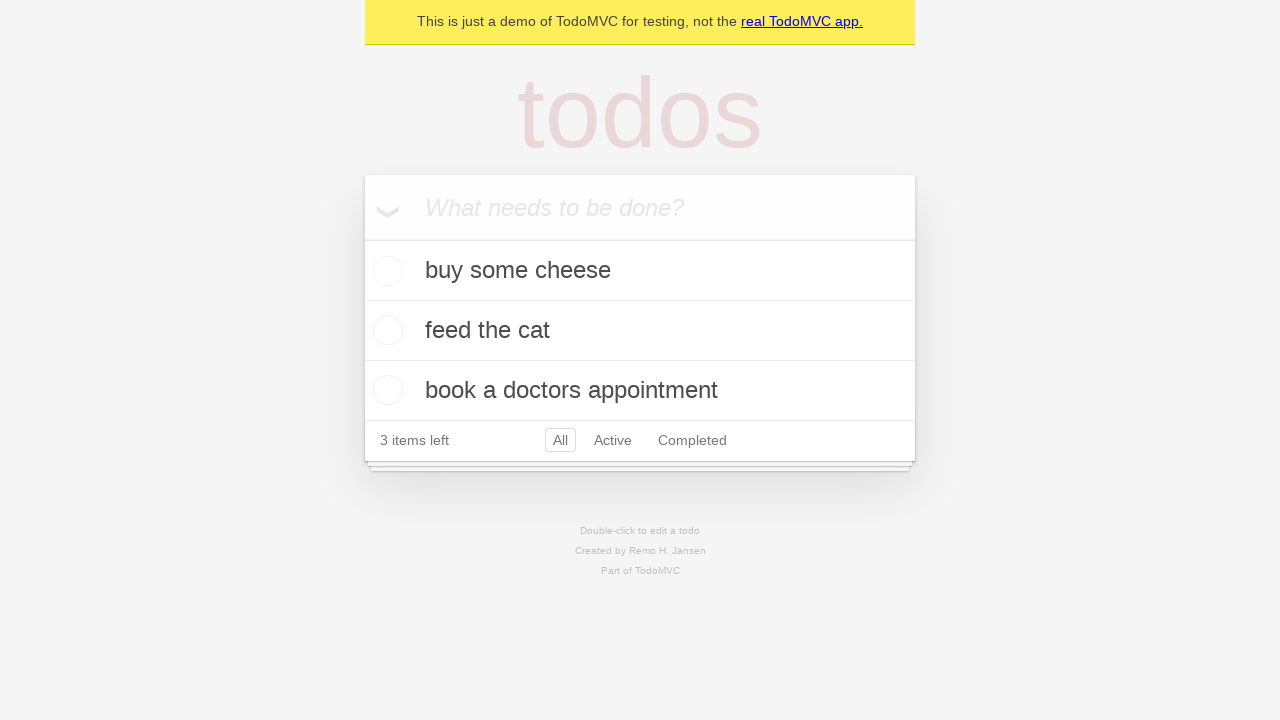

Double-clicked second todo item to enter edit mode at (640, 331) on internal:testid=[data-testid="todo-item"s] >> nth=1
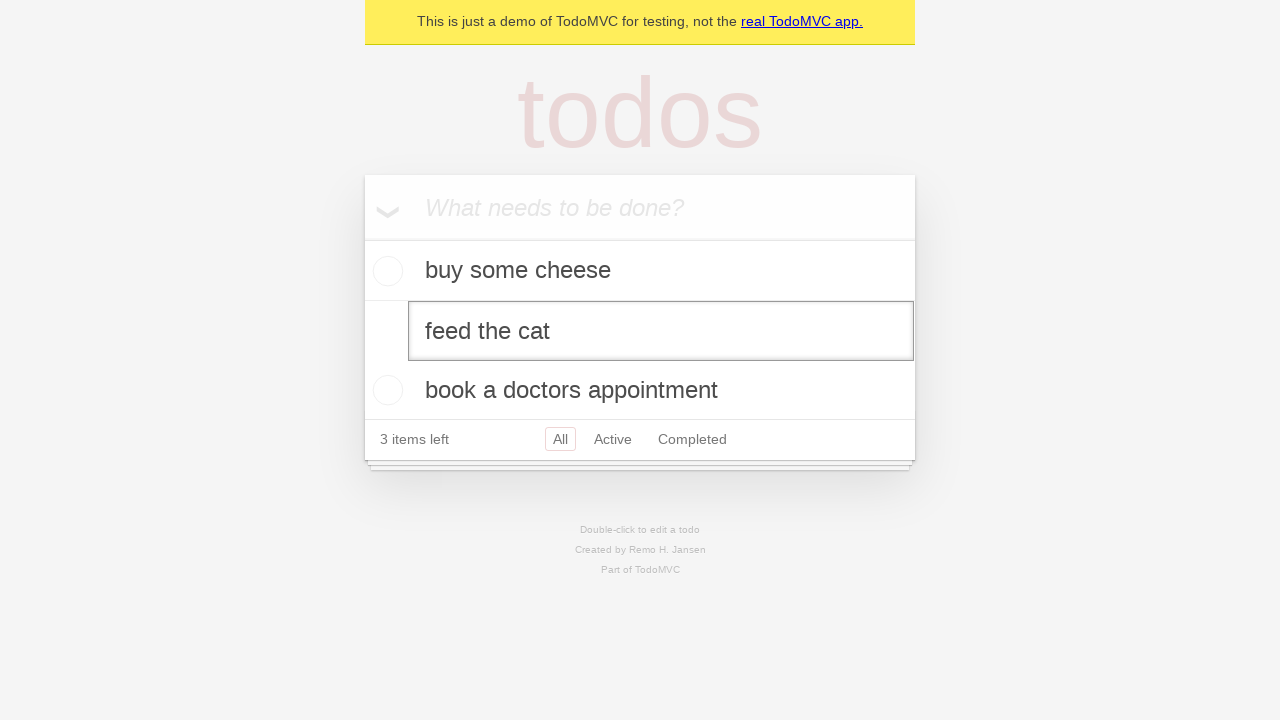

Filled edit input with 'buy some sausages' on internal:testid=[data-testid="todo-item"s] >> nth=1 >> internal:role=textbox[nam
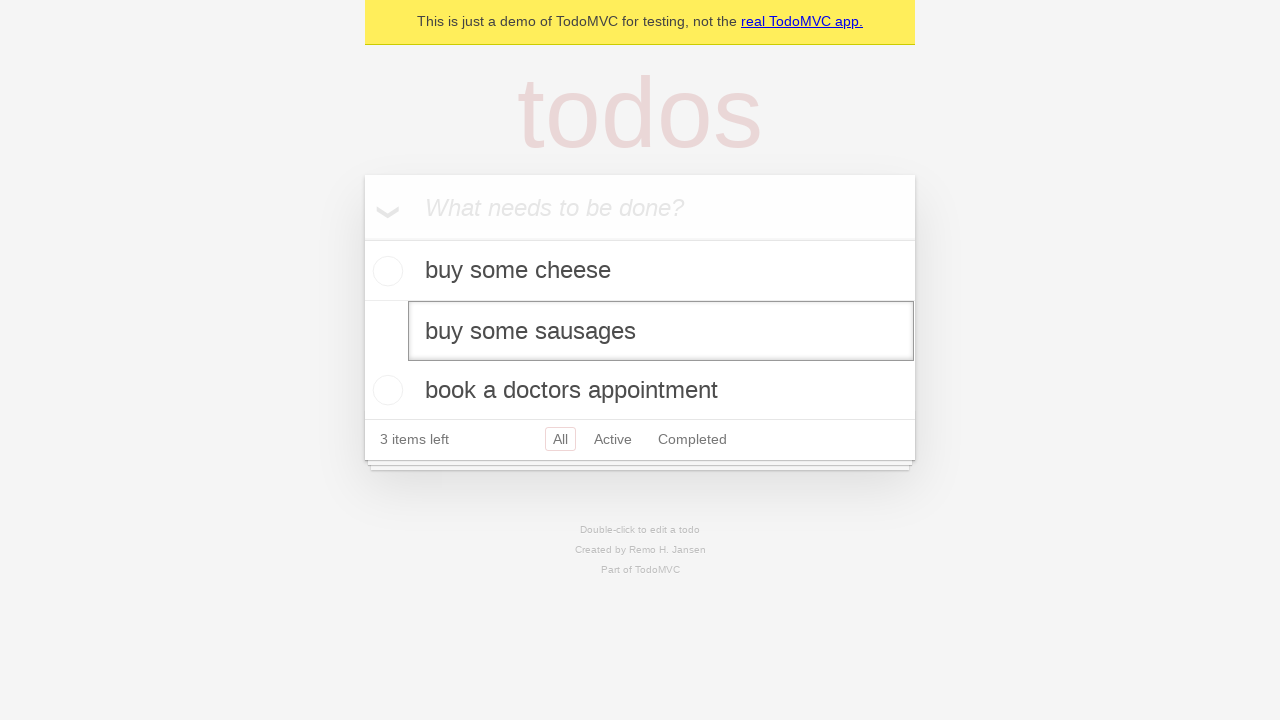

Pressed Escape key to cancel edit on internal:testid=[data-testid="todo-item"s] >> nth=1 >> internal:role=textbox[nam
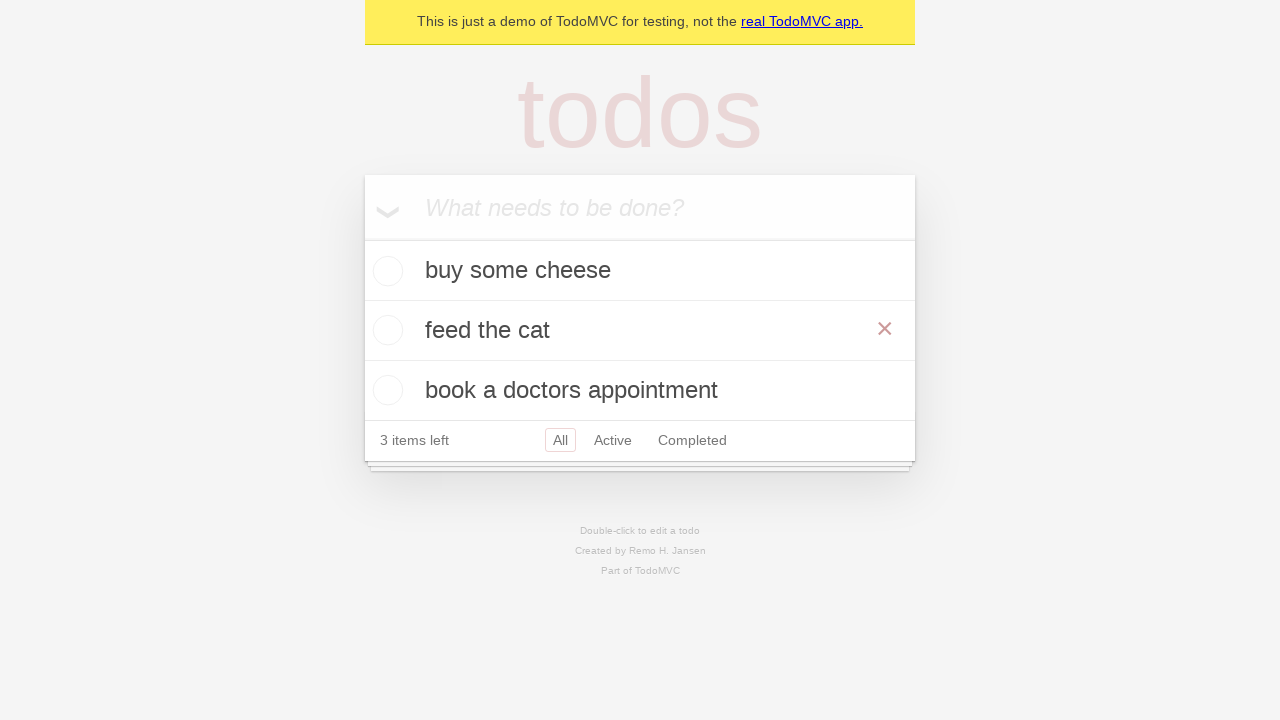

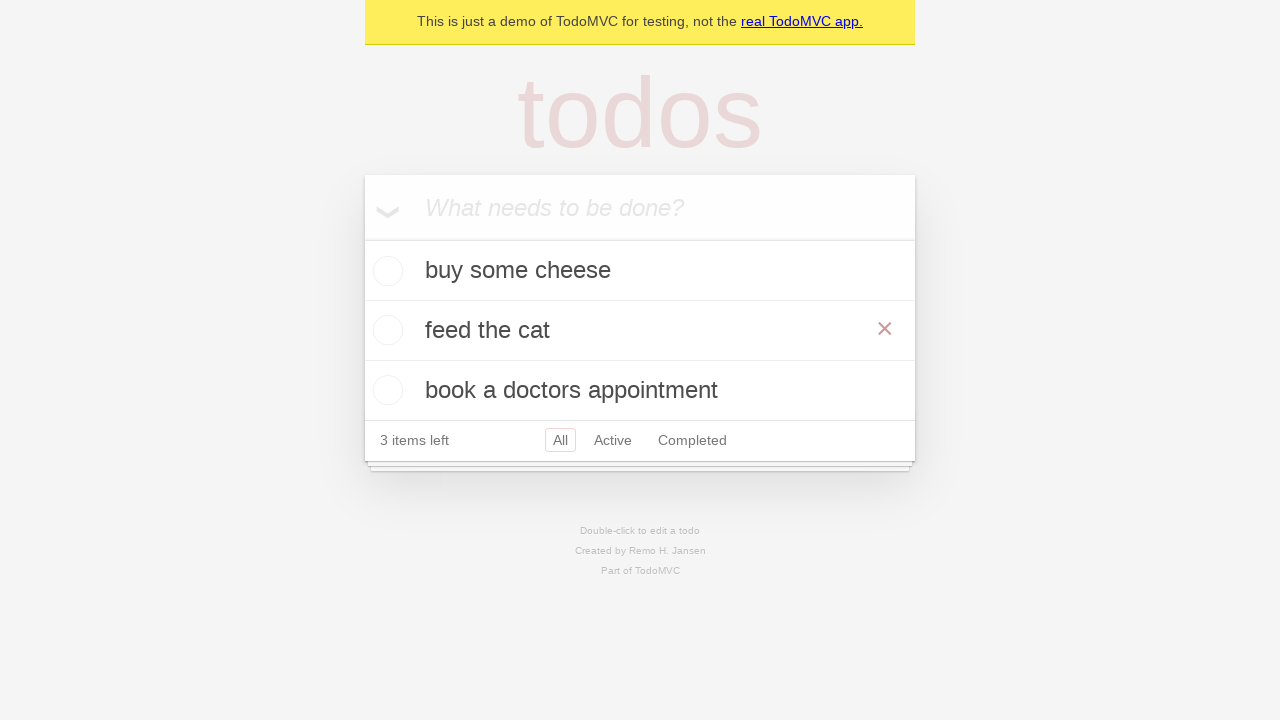